Tests a personal notes application by navigating to it, adding 3 notes with titles and content about science news, and then performing a search for notes containing "nay".

Starting URL: https://material.playwrightvn.com/

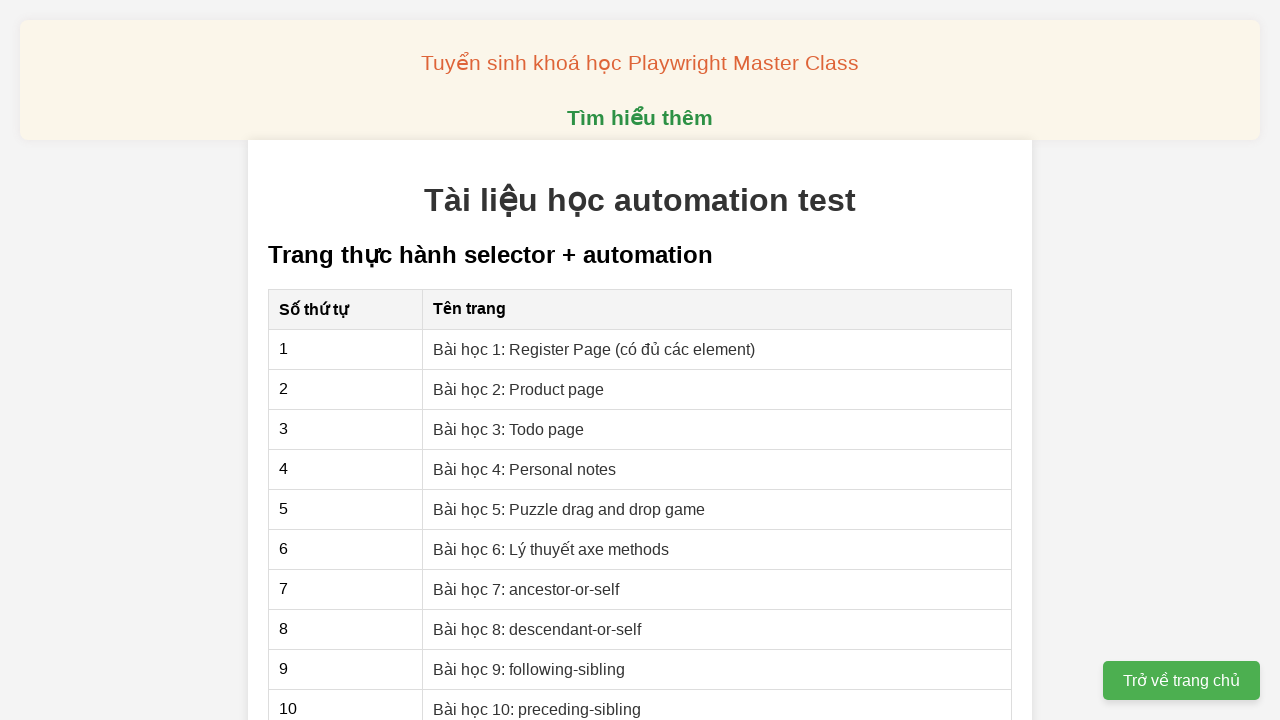

Clicked on personal notes page link at (525, 469) on a[href='04-xpath-personal-notes.html']
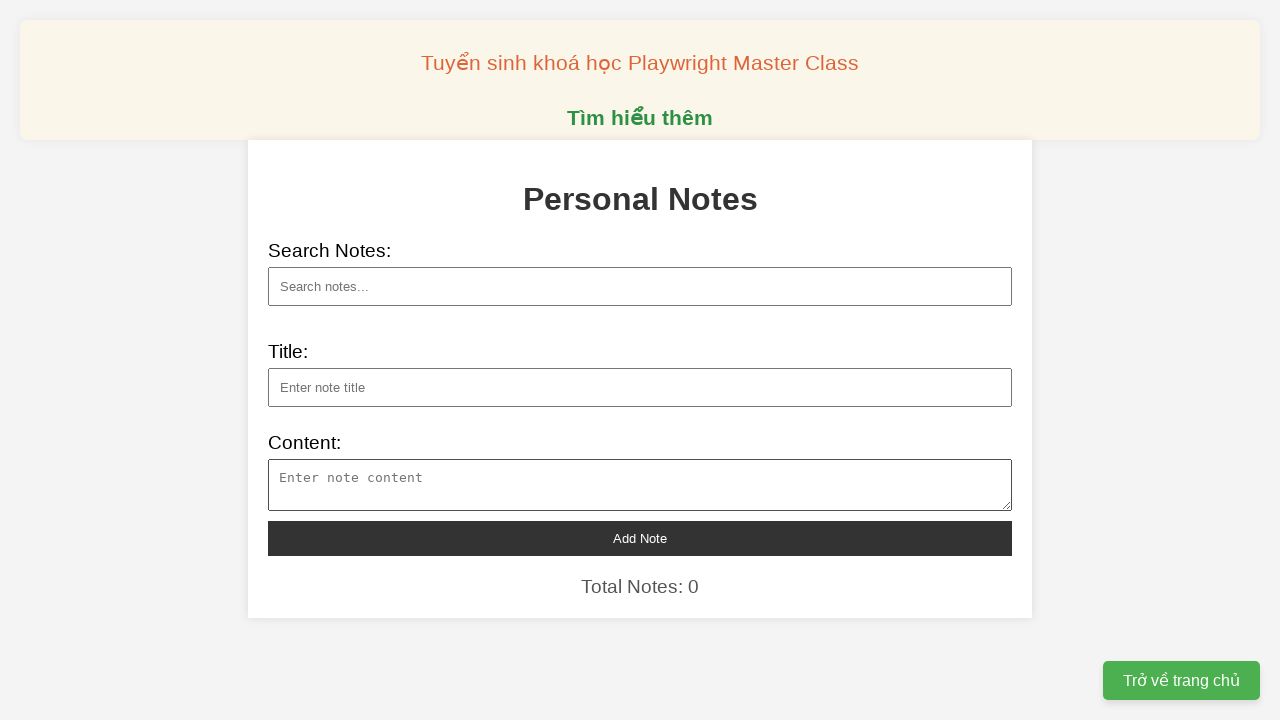

Filled note title: Trang trại thẳng đứng trong nhà đầu tiên trồng dâu tây on input#note-title
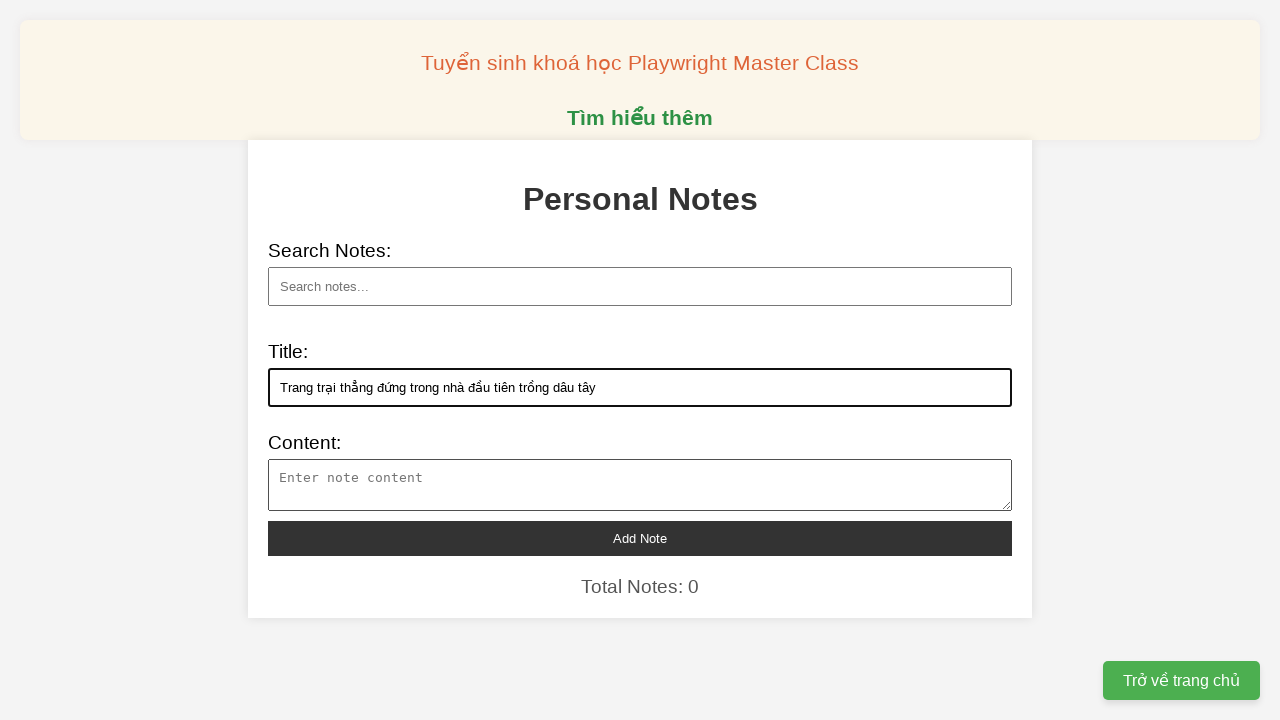

Filled note content on textarea#note-content
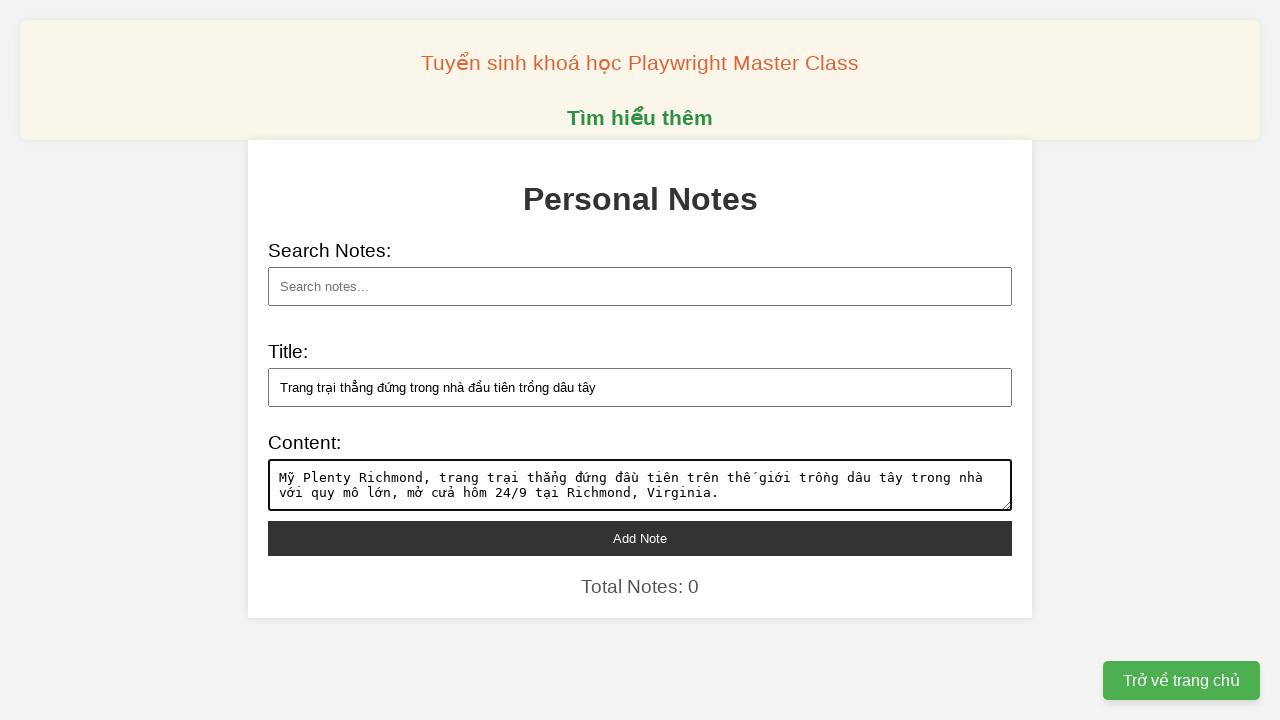

Clicked add note button at (640, 538) on button#add-note
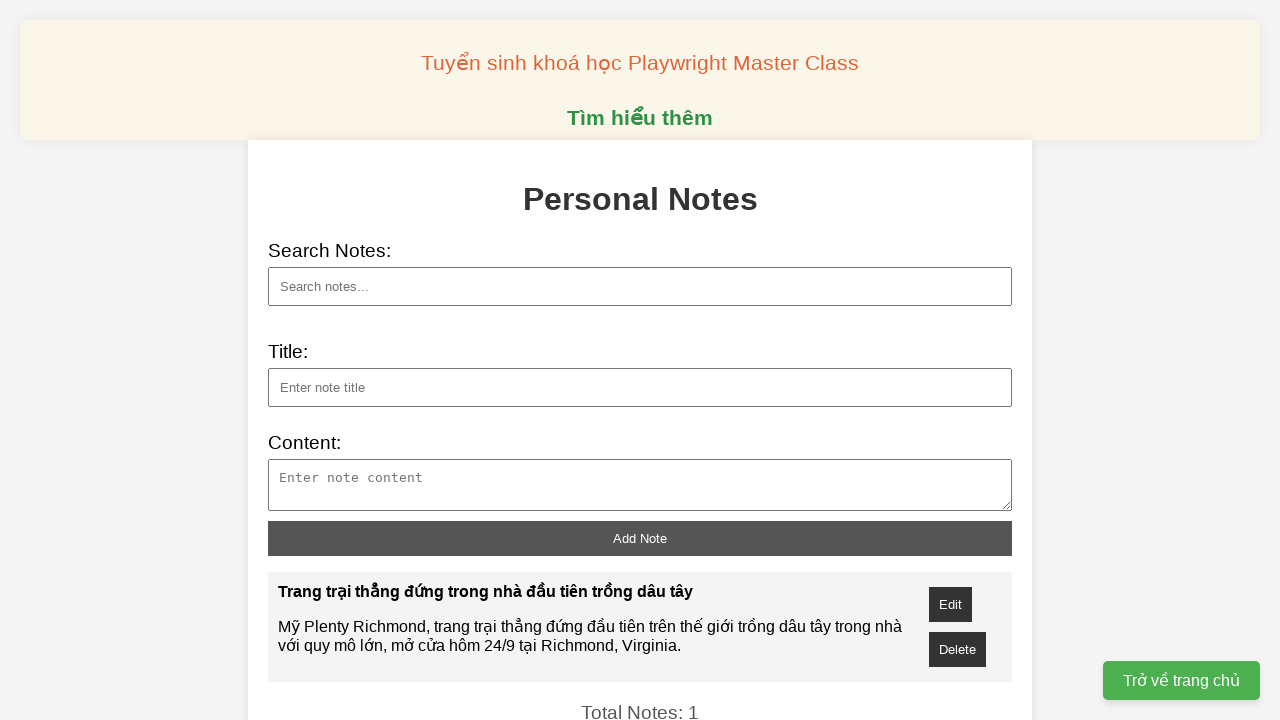

Filled note title: Cá sấu già nhất thế giới on input#note-title
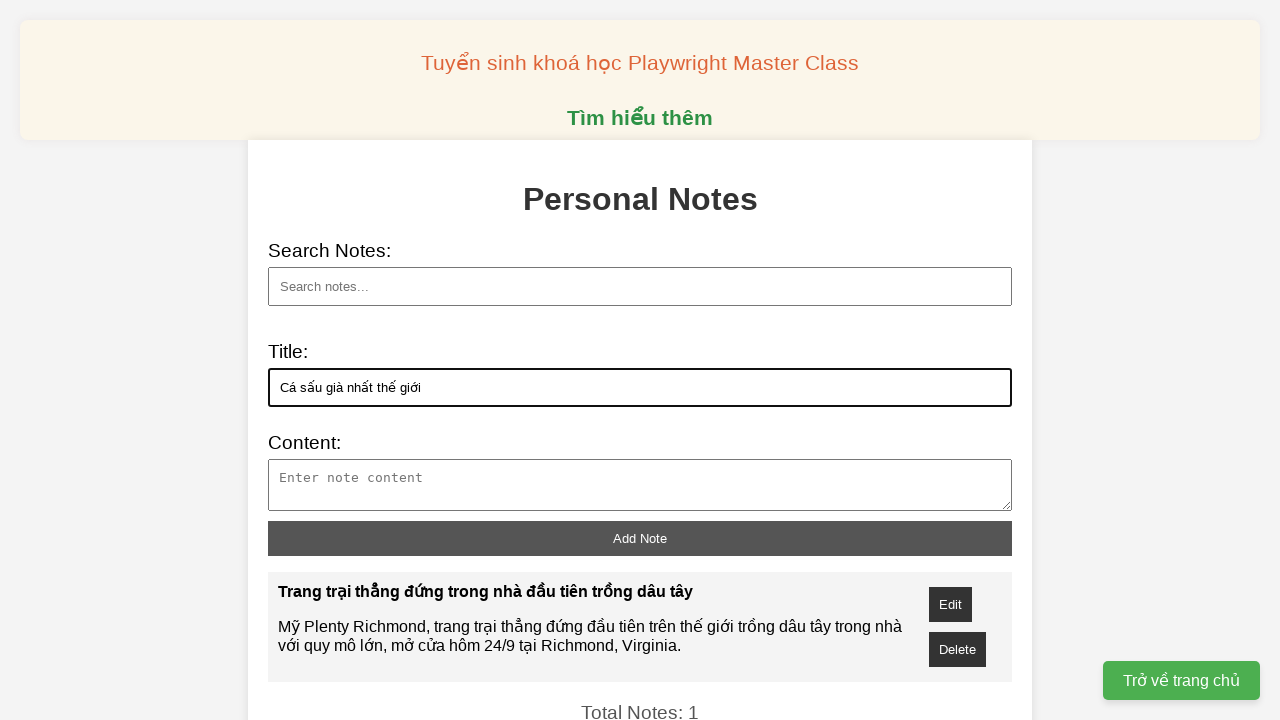

Filled note content on textarea#note-content
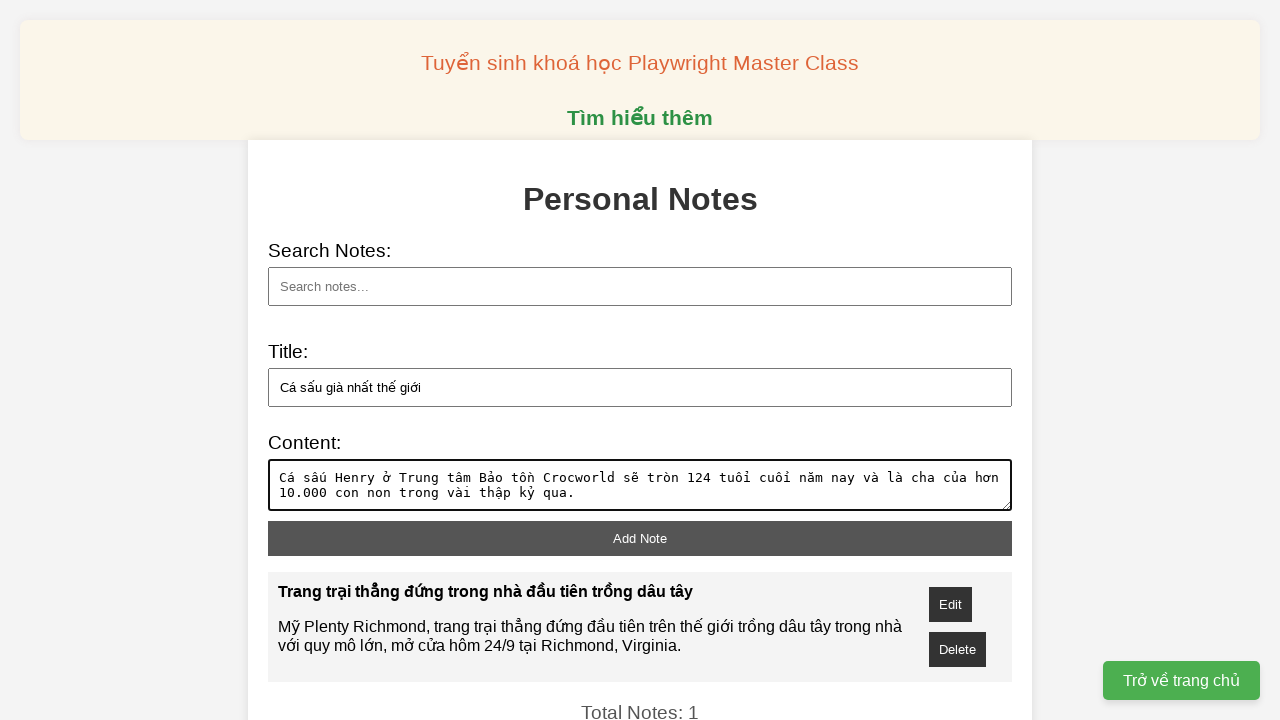

Clicked add note button at (640, 538) on button#add-note
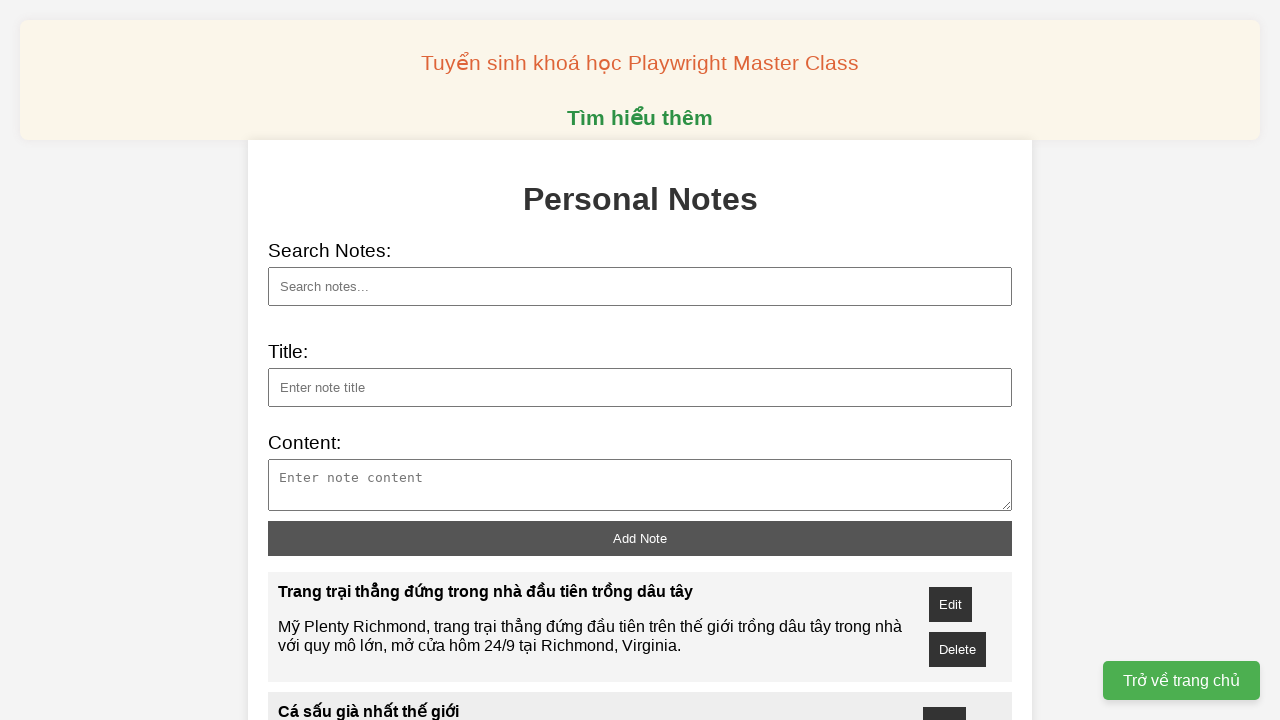

Filled note title: Phô mai cổ nhất thế giới trên xác ướp Tân Cương on input#note-title
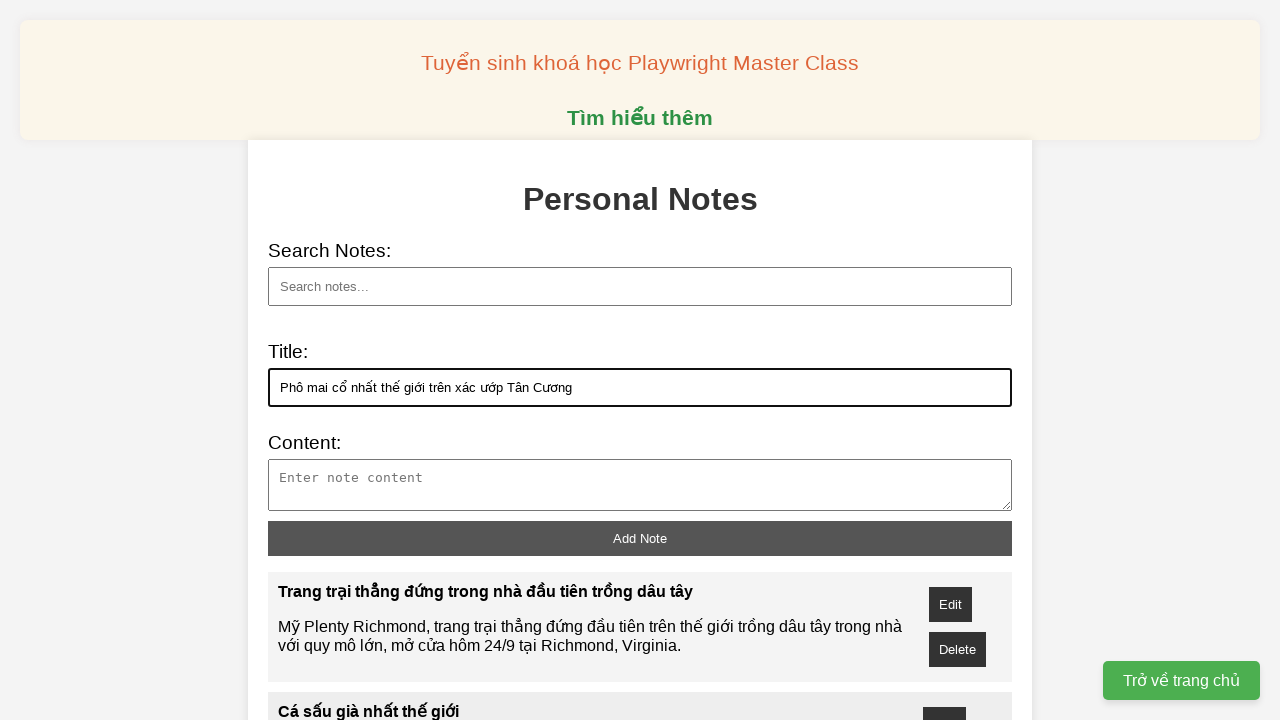

Filled note content on textarea#note-content
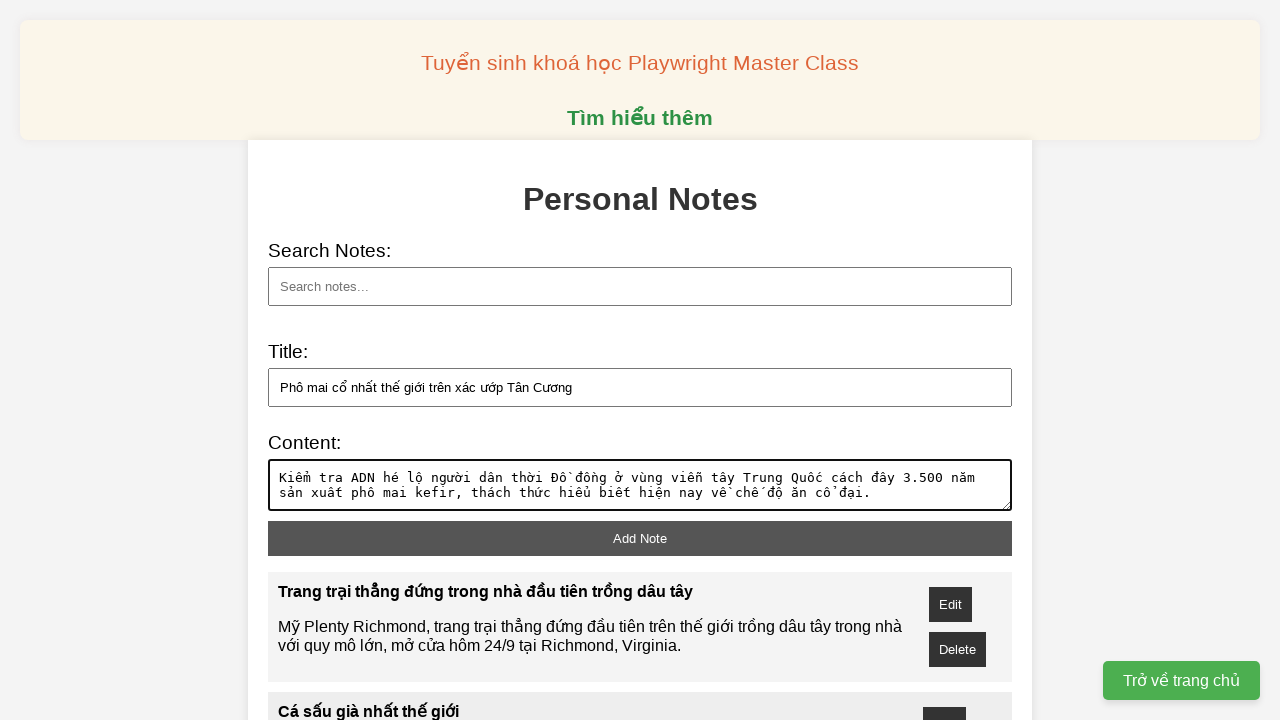

Clicked add note button at (640, 538) on button#add-note
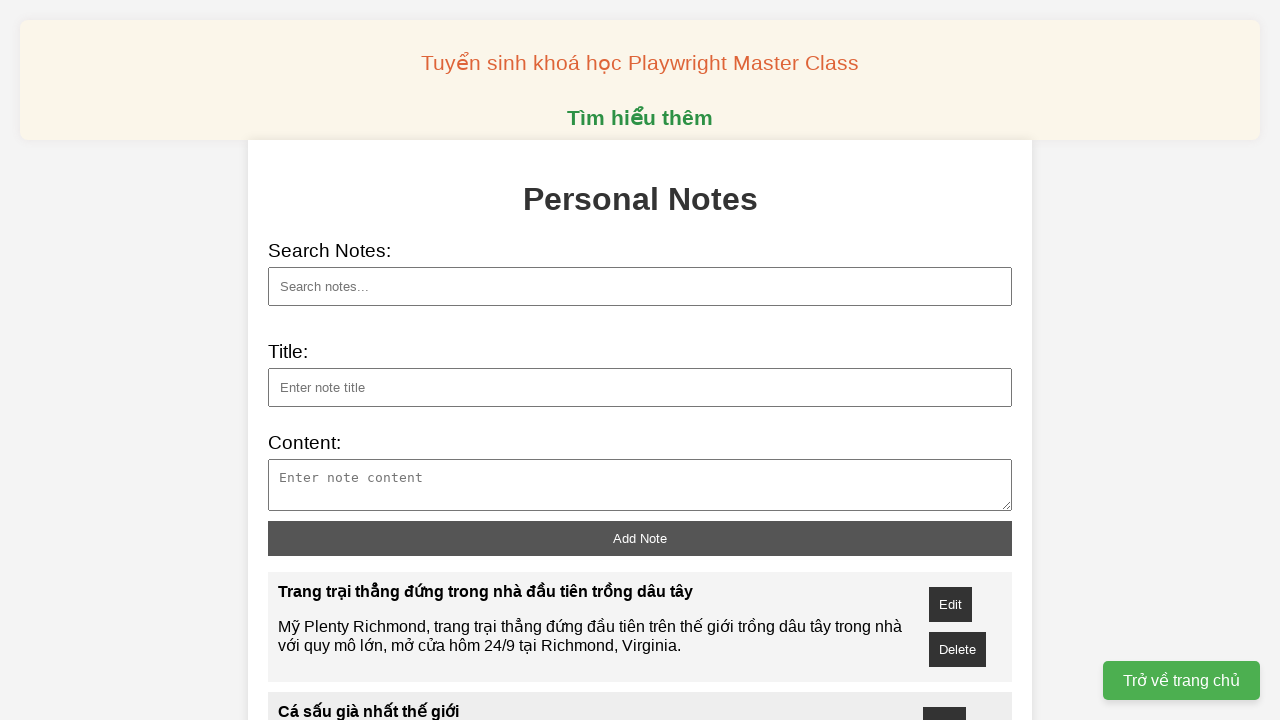

Filled search field with 'nay' to search notes on input#search
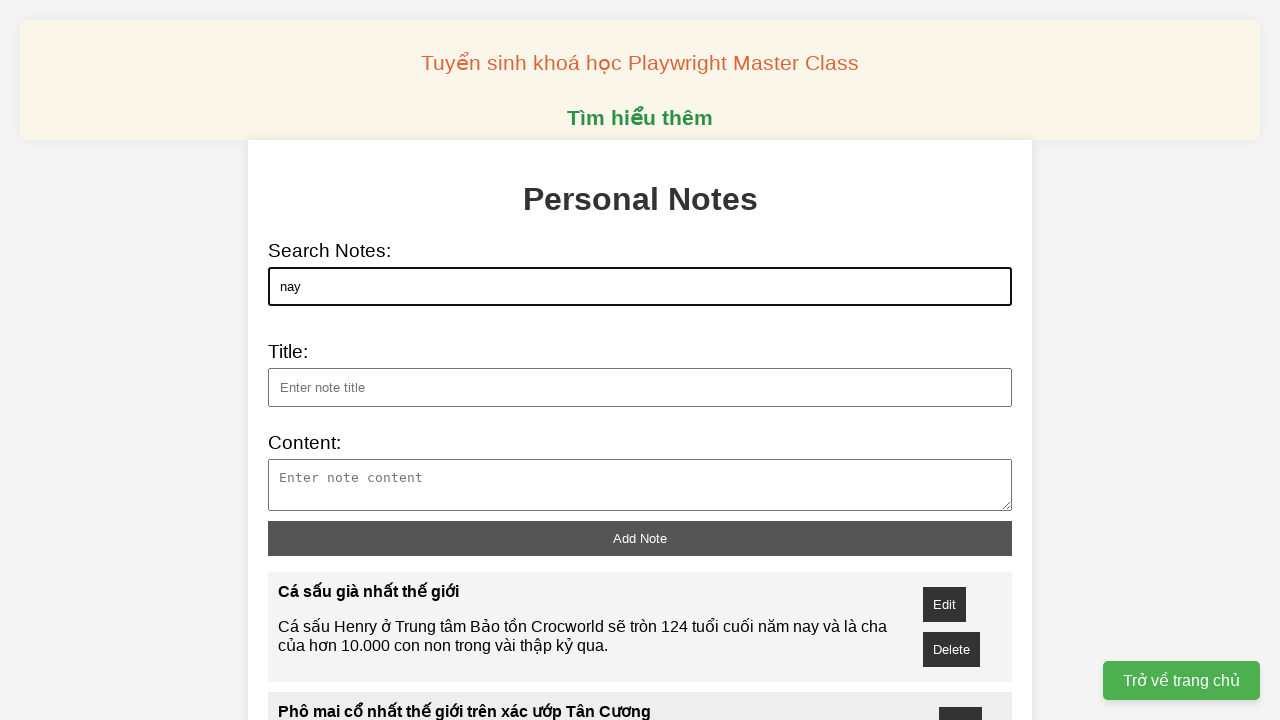

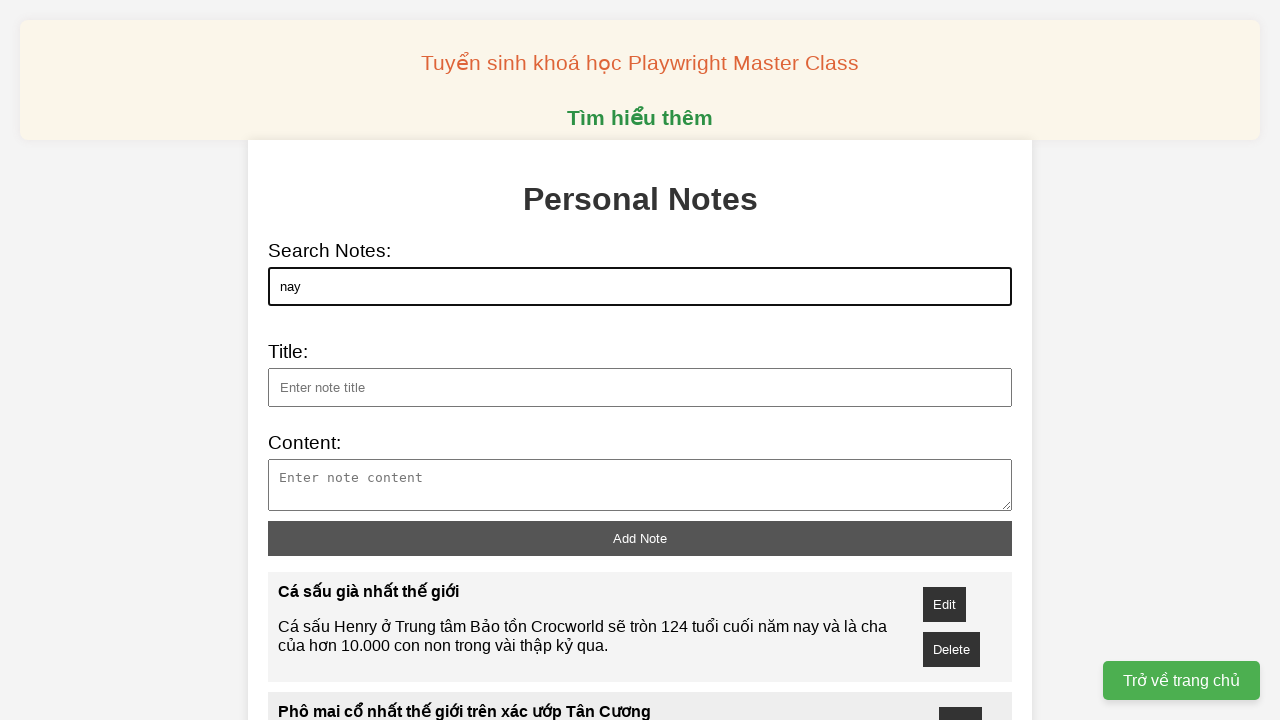